Tests the cryptocurrency market detail widget UI by clicking through different cryptocurrencies (BTC, ETH, LTC, XRP, BCH, UNI, LINK) and their time range filters (24H, 1W, 1M, YTD) to verify the chart display functionality.

Starting URL: https://widgets.bsdex.de/de/market-detail?market=btc-eur,xrp-eur,ltc-eur,eth-eur,bch-eur,uni-eur,link-eur

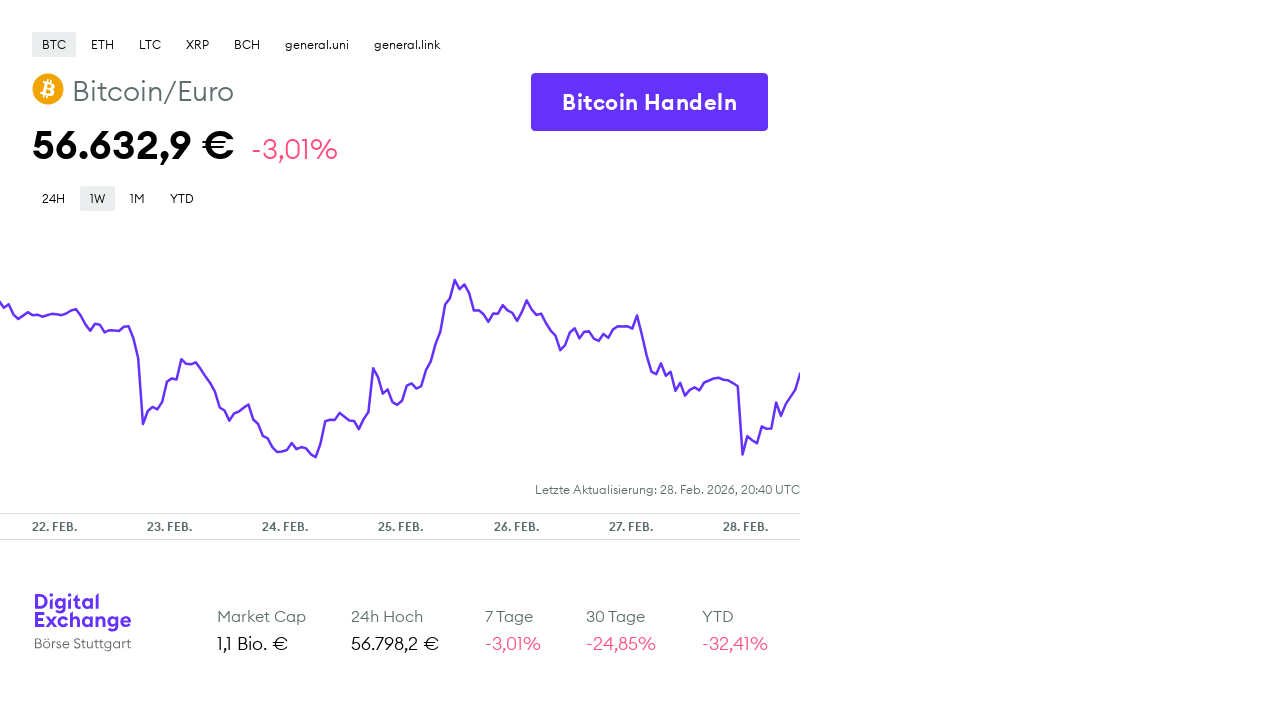

Clicked BTC cryptocurrency tab at (54, 44) on xpath=//div[text()='BTC']
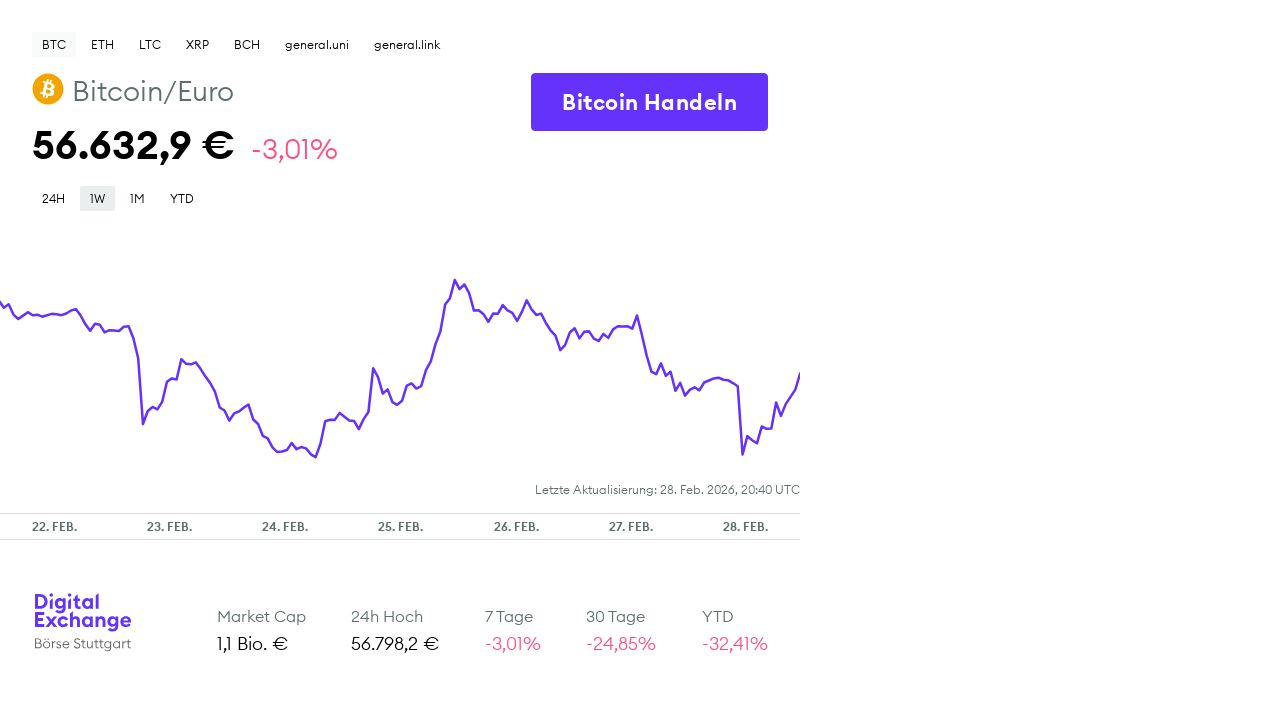

Clicked 24H time range filter for BTC at (54, 198) on xpath=//div[text()='24H']
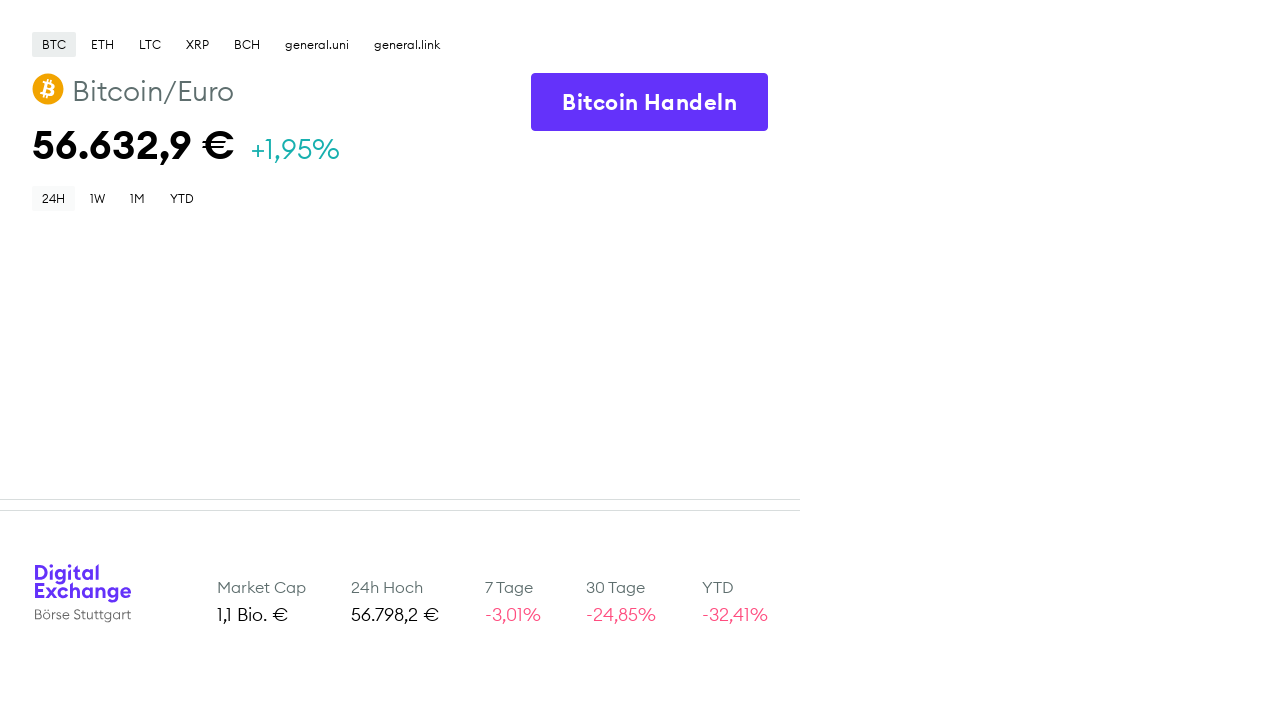

Clicked 1W time range filter for BTC at (98, 198) on xpath=//div[text()='1W']
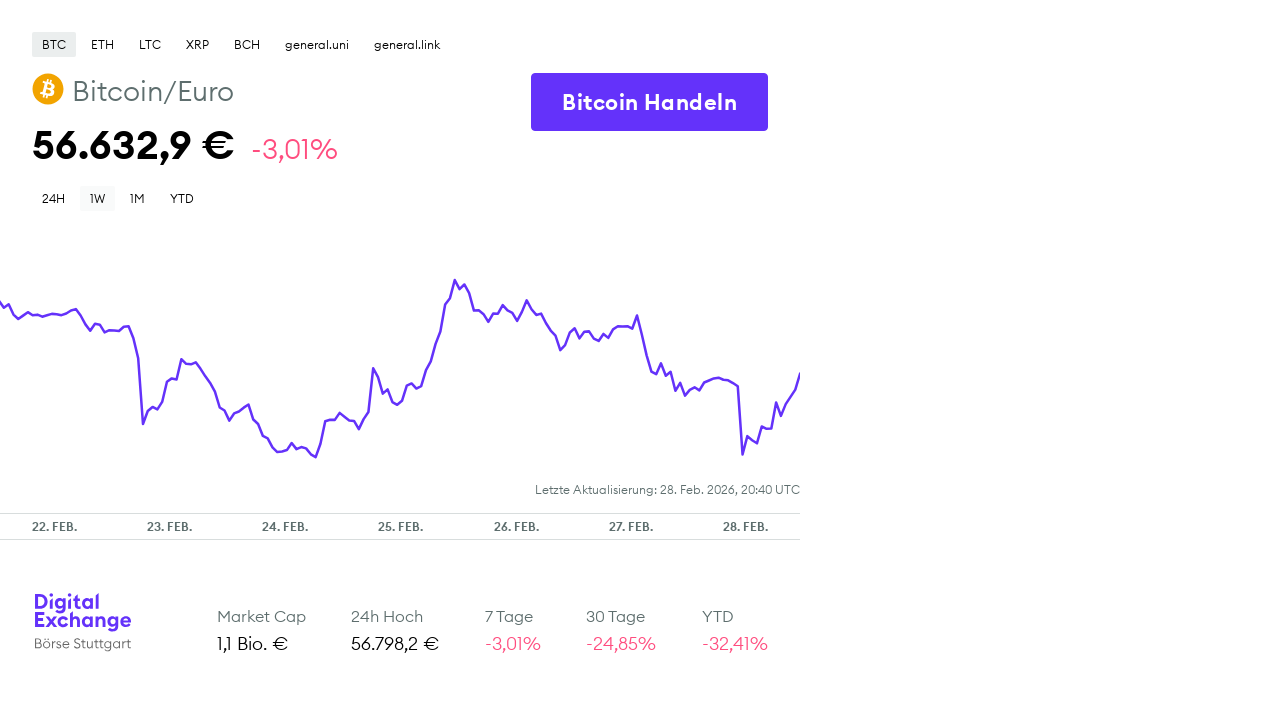

Clicked 1M time range filter for BTC at (138, 198) on xpath=//div[text()='1M']
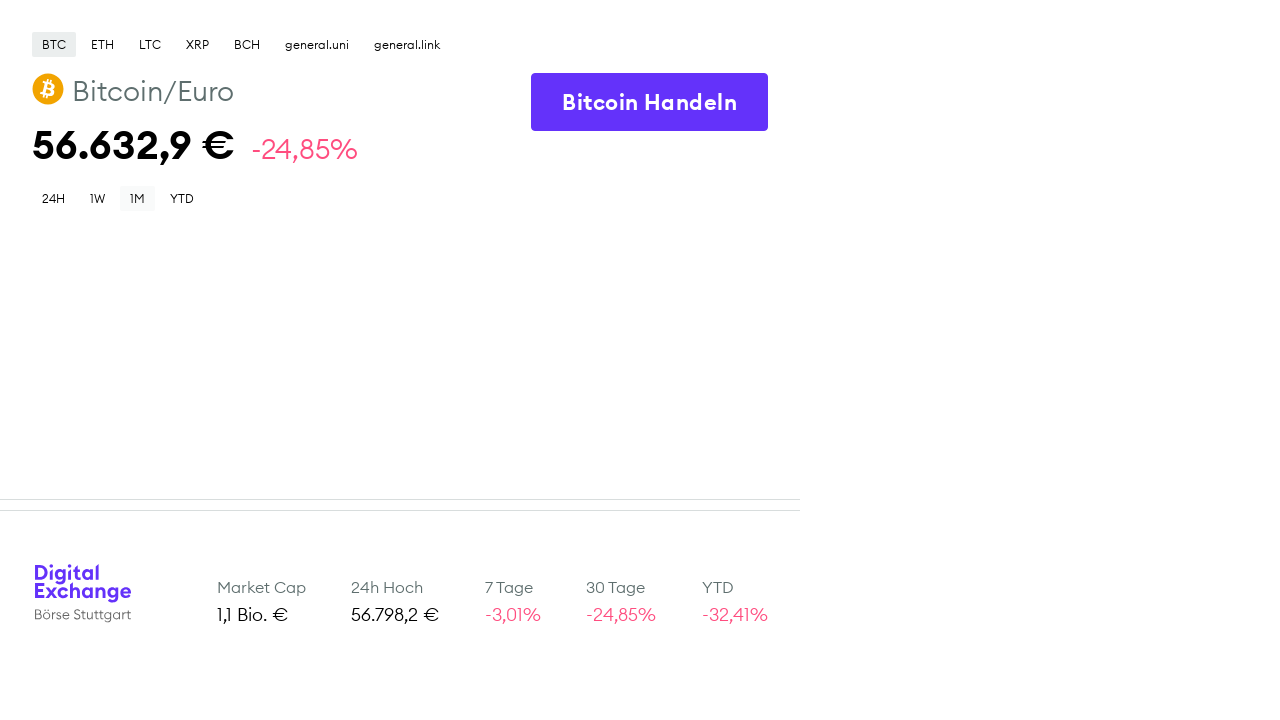

Clicked YTD time range filter for BTC at (182, 198) on xpath=//div[text()='YTD'][1]
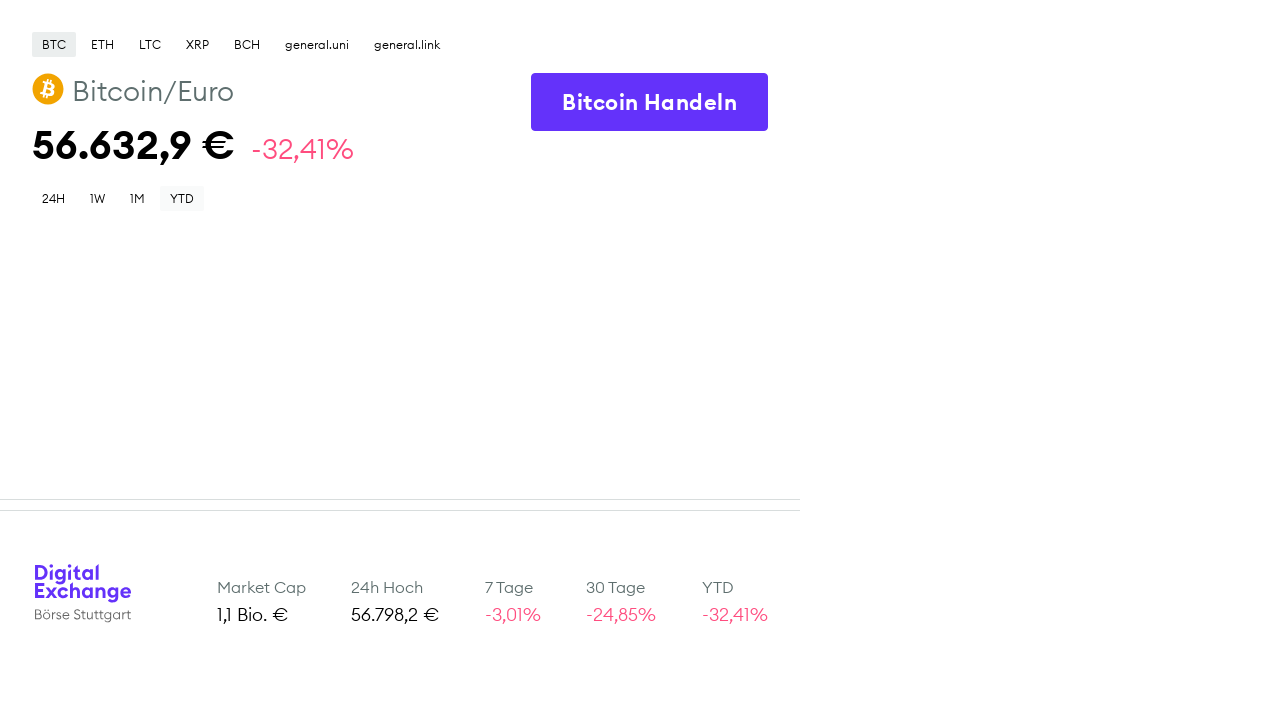

Clicked ETH cryptocurrency tab at (102, 44) on xpath=//div[text()='ETH']
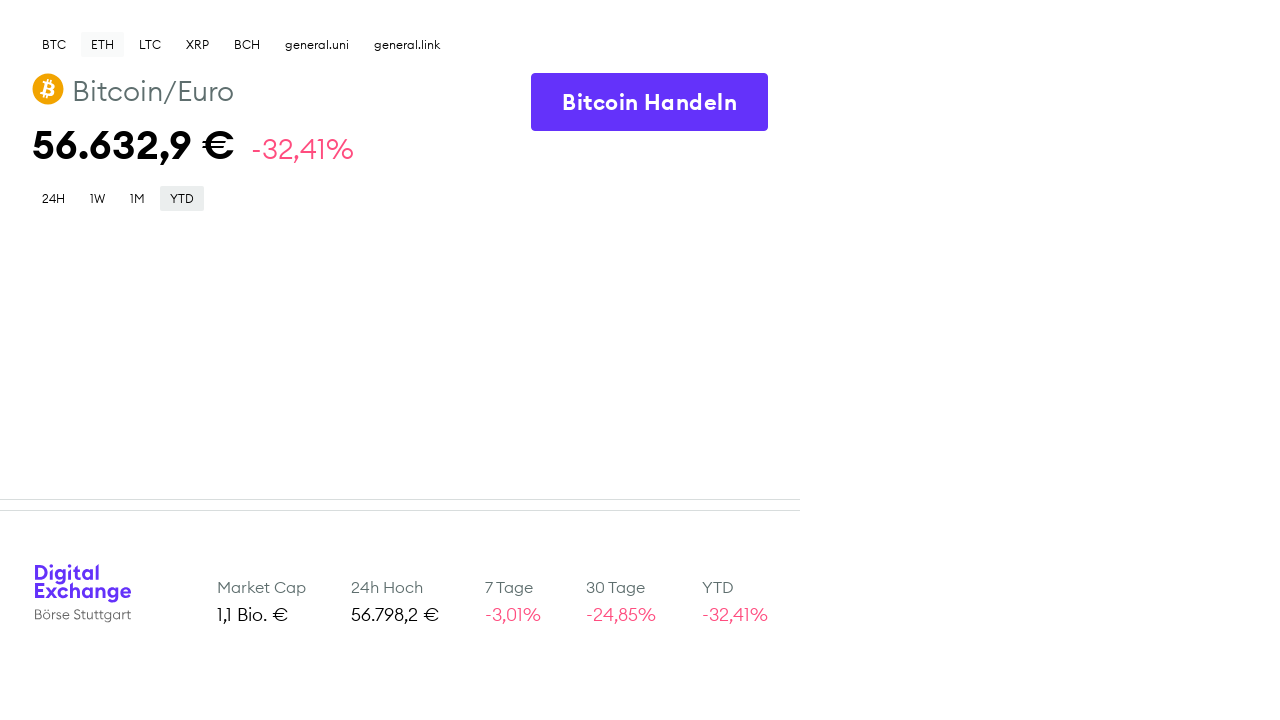

Clicked 24H time range filter for ETH at (54, 198) on xpath=//div[text()='24H']
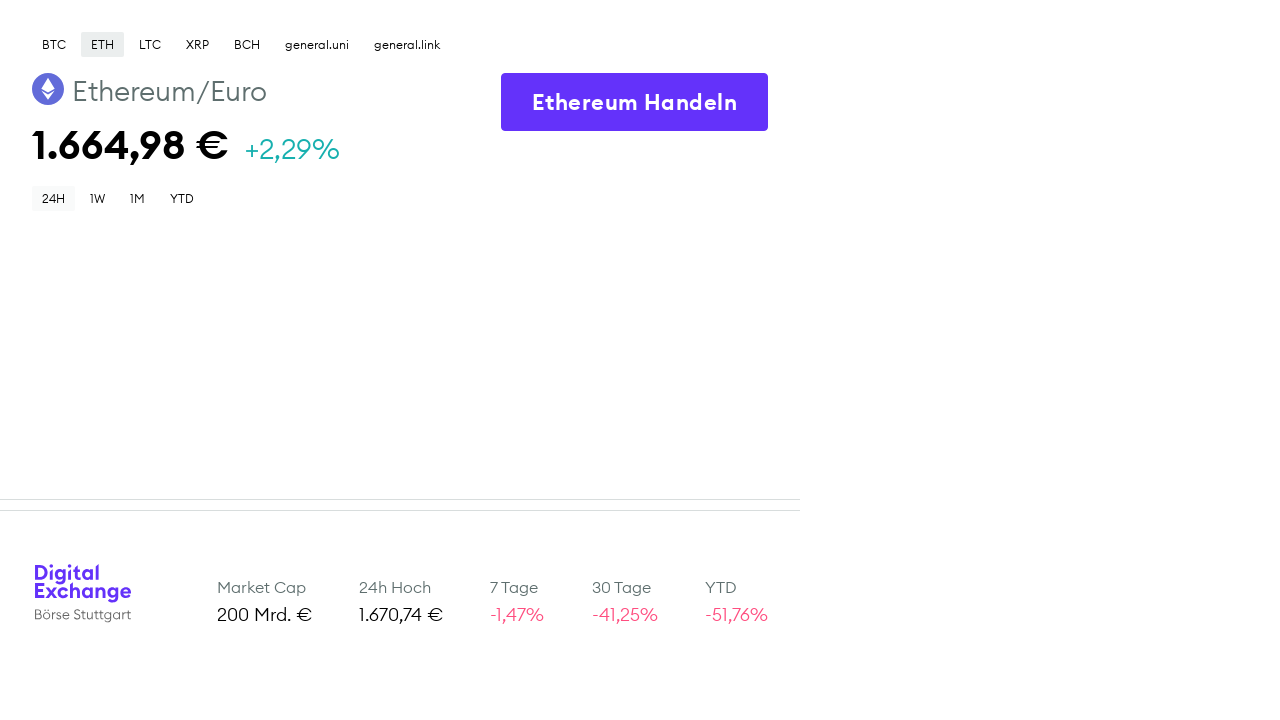

Clicked 1W time range filter for ETH at (98, 198) on xpath=//div[text()='1W']
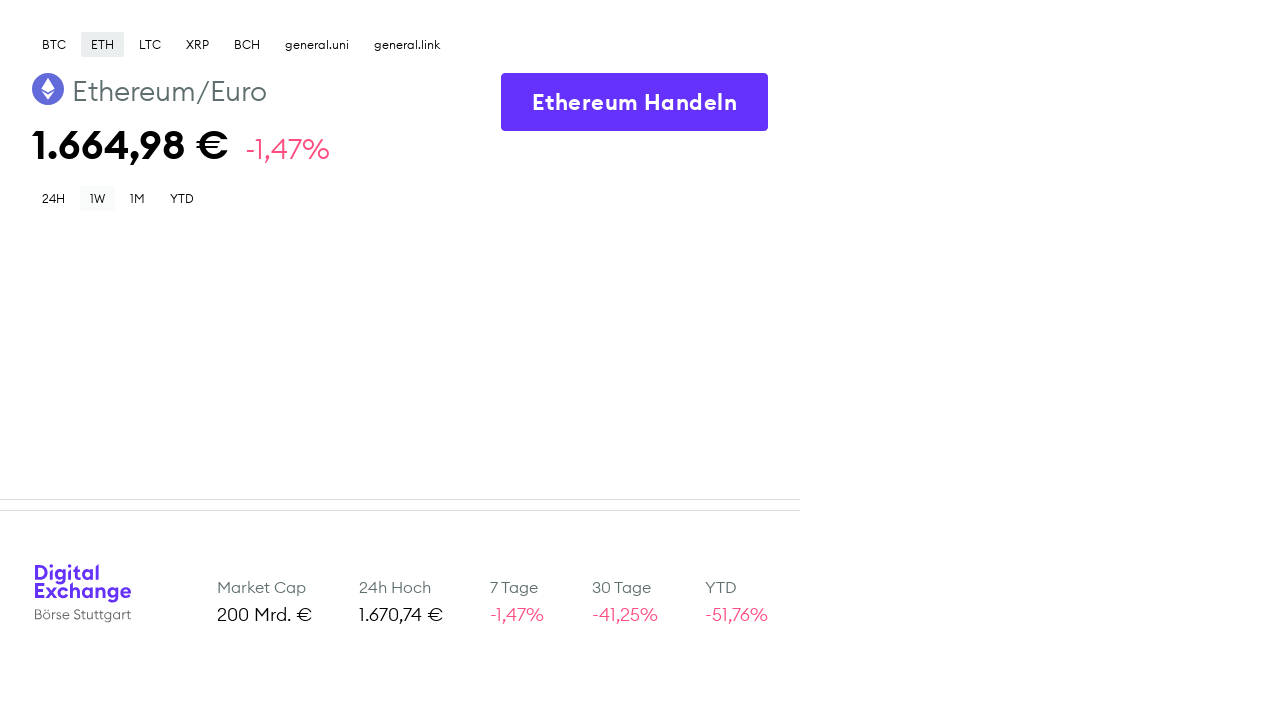

Clicked 1M time range filter for ETH at (138, 198) on xpath=//div[text()='1M']
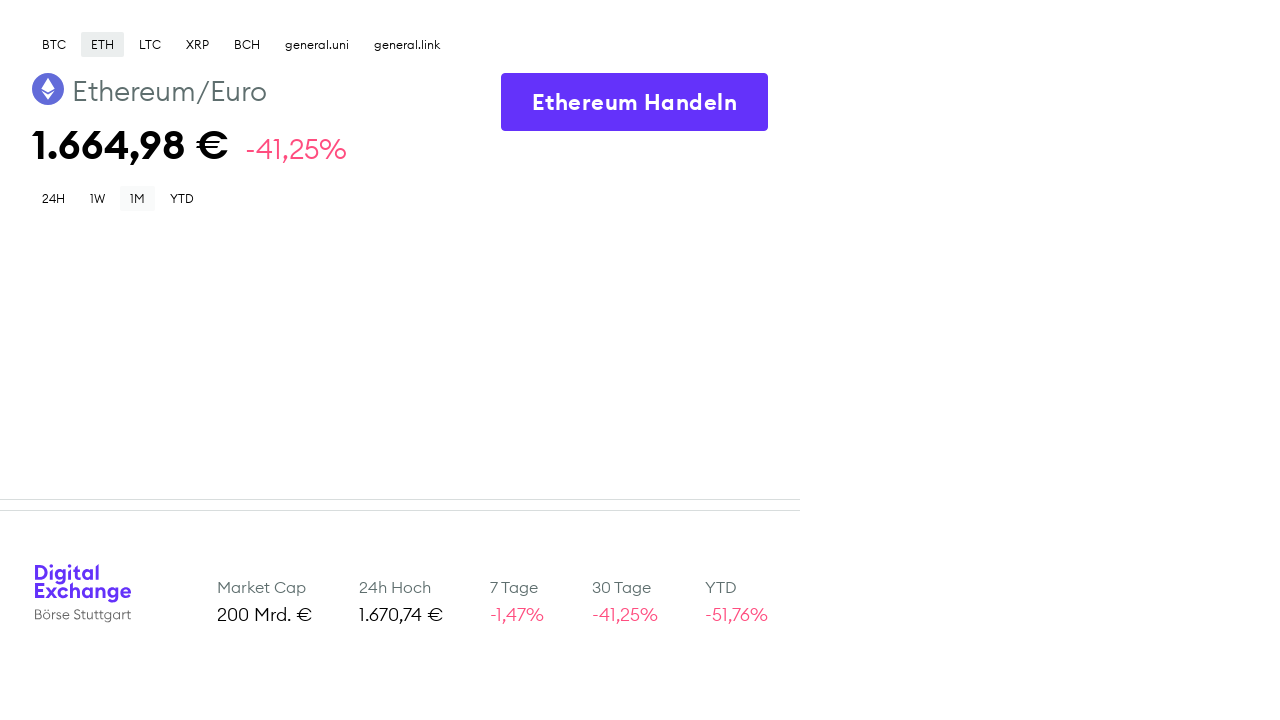

Clicked YTD time range filter for ETH at (182, 198) on xpath=//div[text()='YTD'][1]
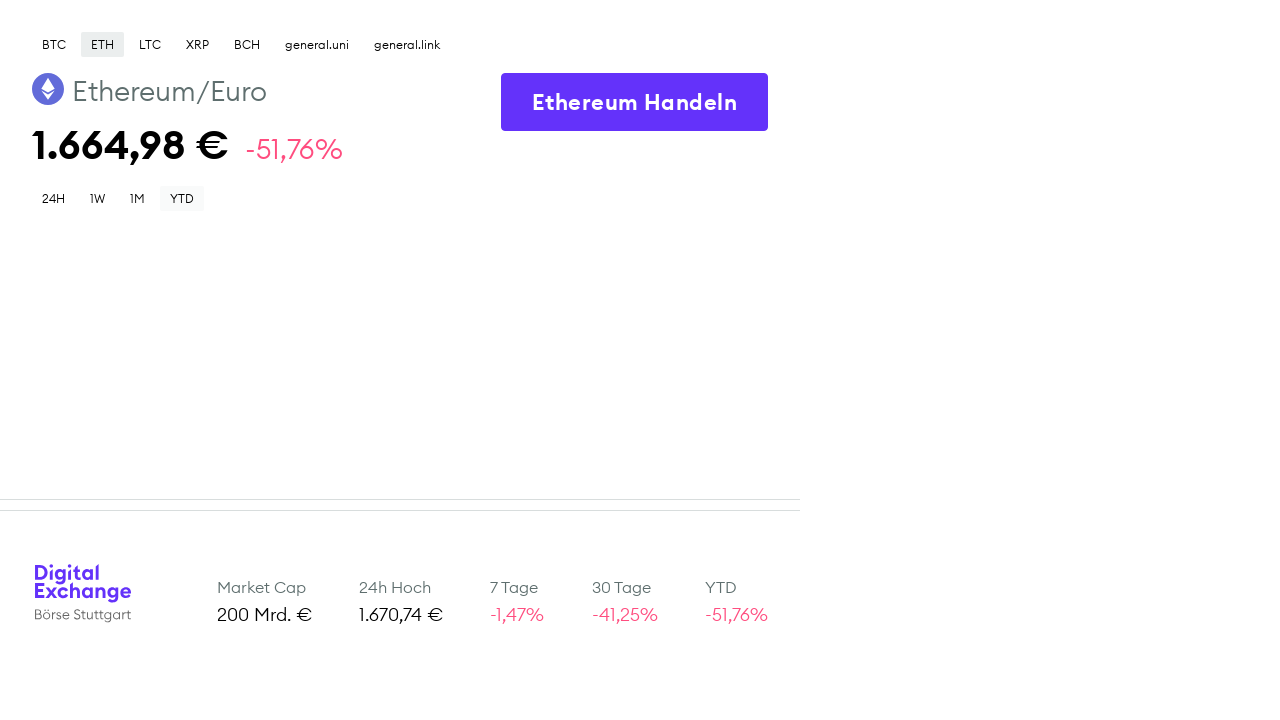

Clicked LTC cryptocurrency tab at (150, 44) on xpath=//div[text()='LTC']
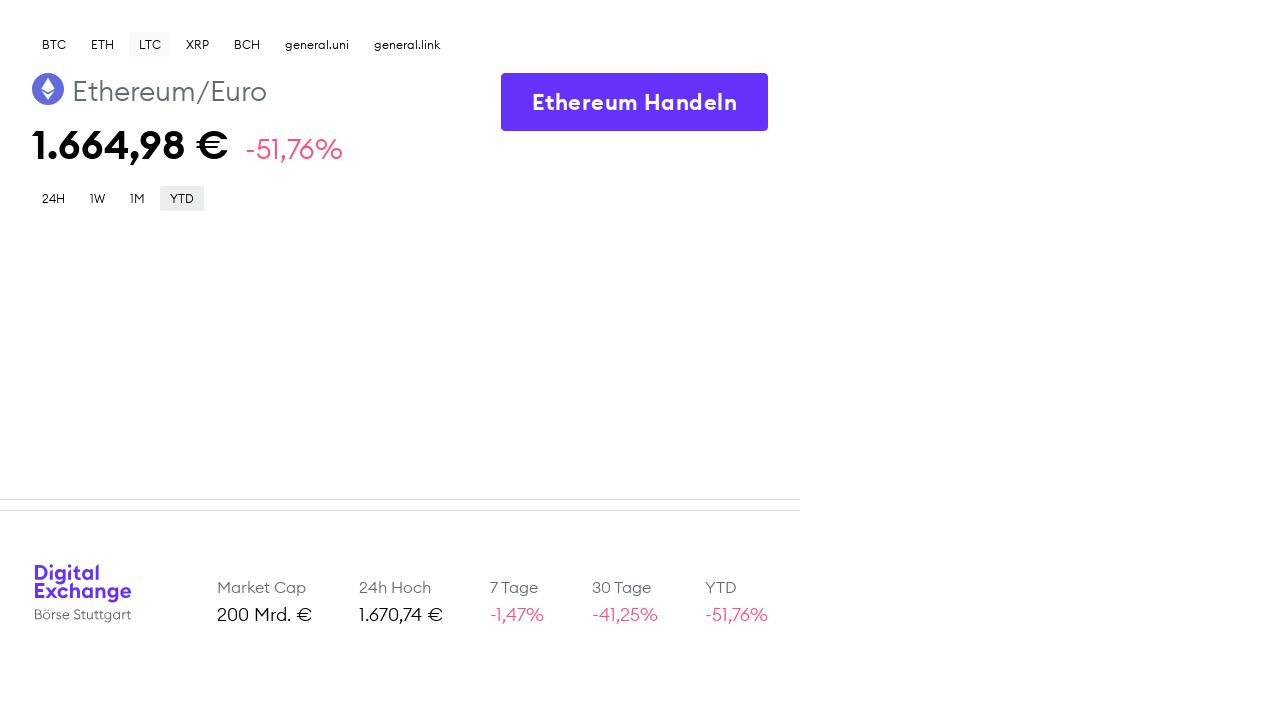

Clicked 24H time range filter for LTC at (54, 198) on xpath=//div[text()='24H']
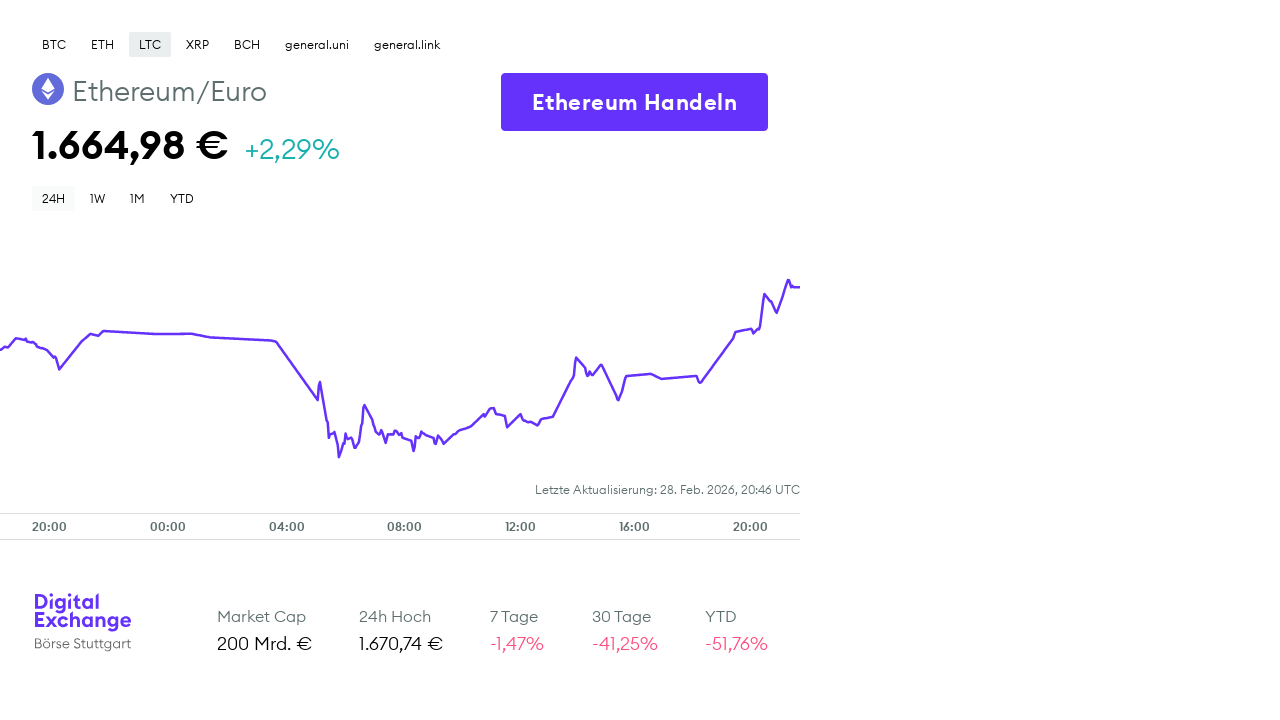

Clicked 1W time range filter for LTC at (98, 198) on xpath=//div[text()='1W']
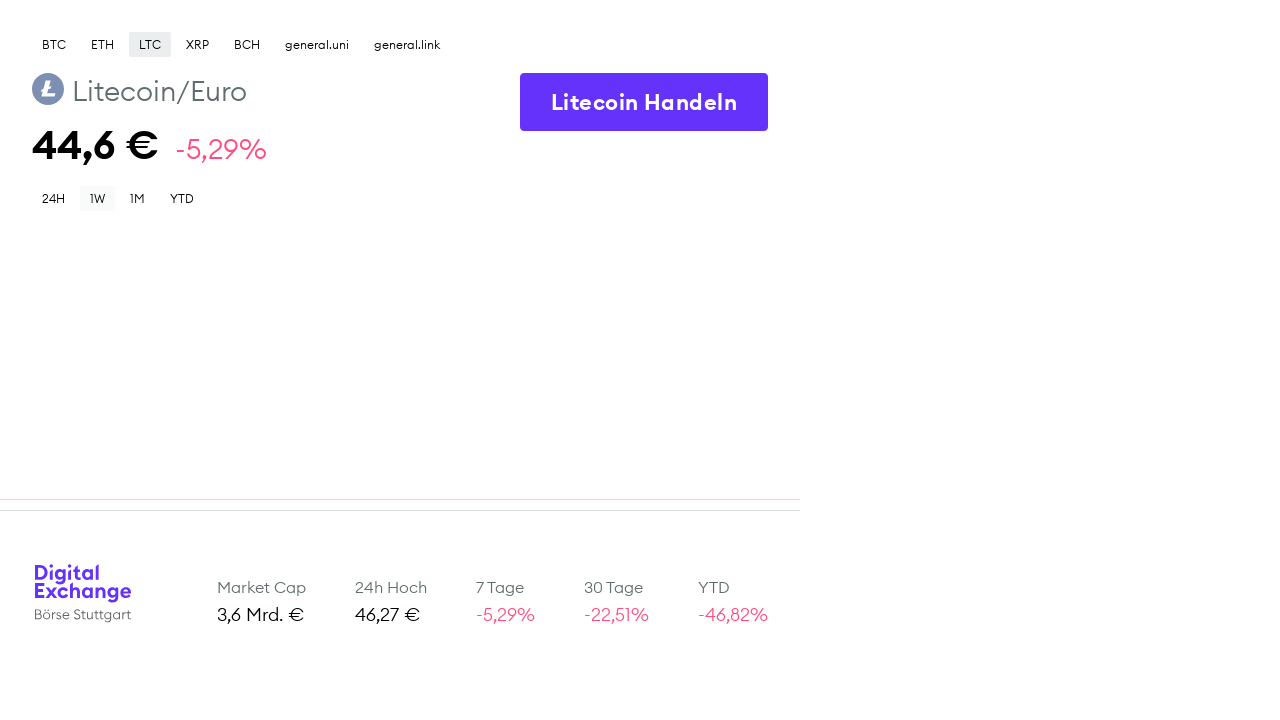

Clicked 1M time range filter for LTC at (138, 198) on xpath=//div[text()='1M']
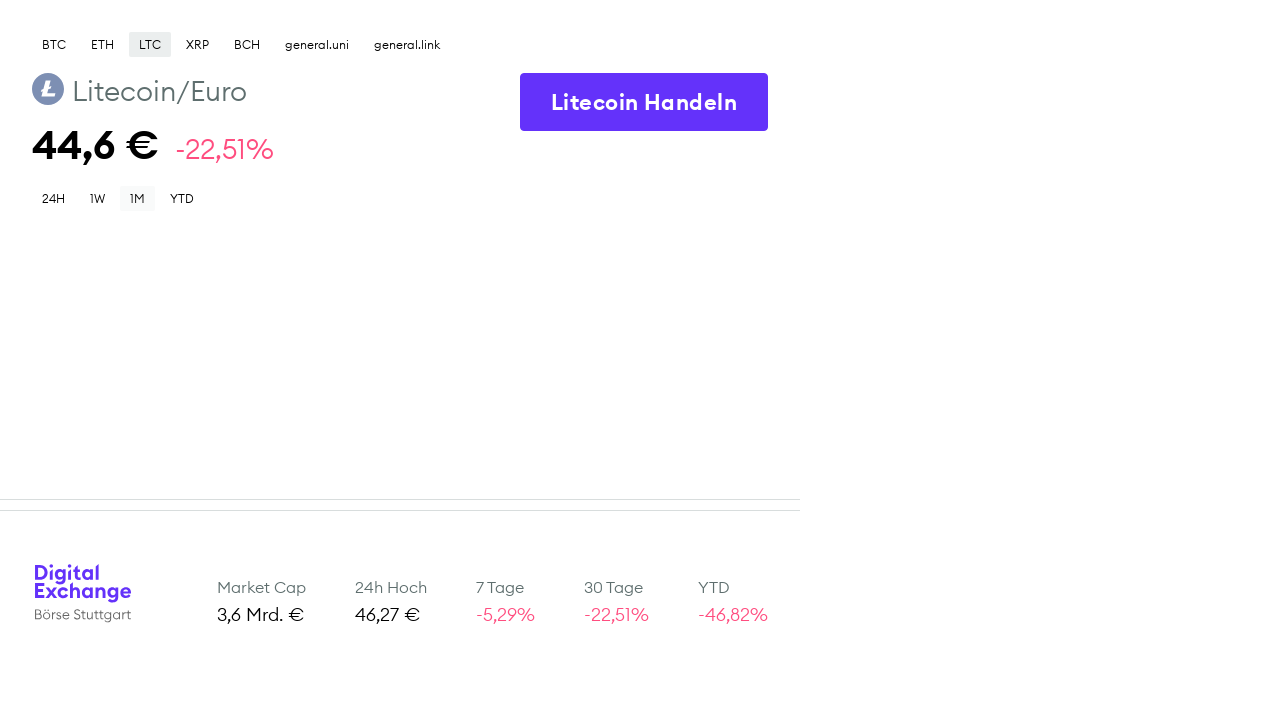

Clicked YTD time range filter for LTC at (182, 198) on xpath=//div[text()='YTD'][1]
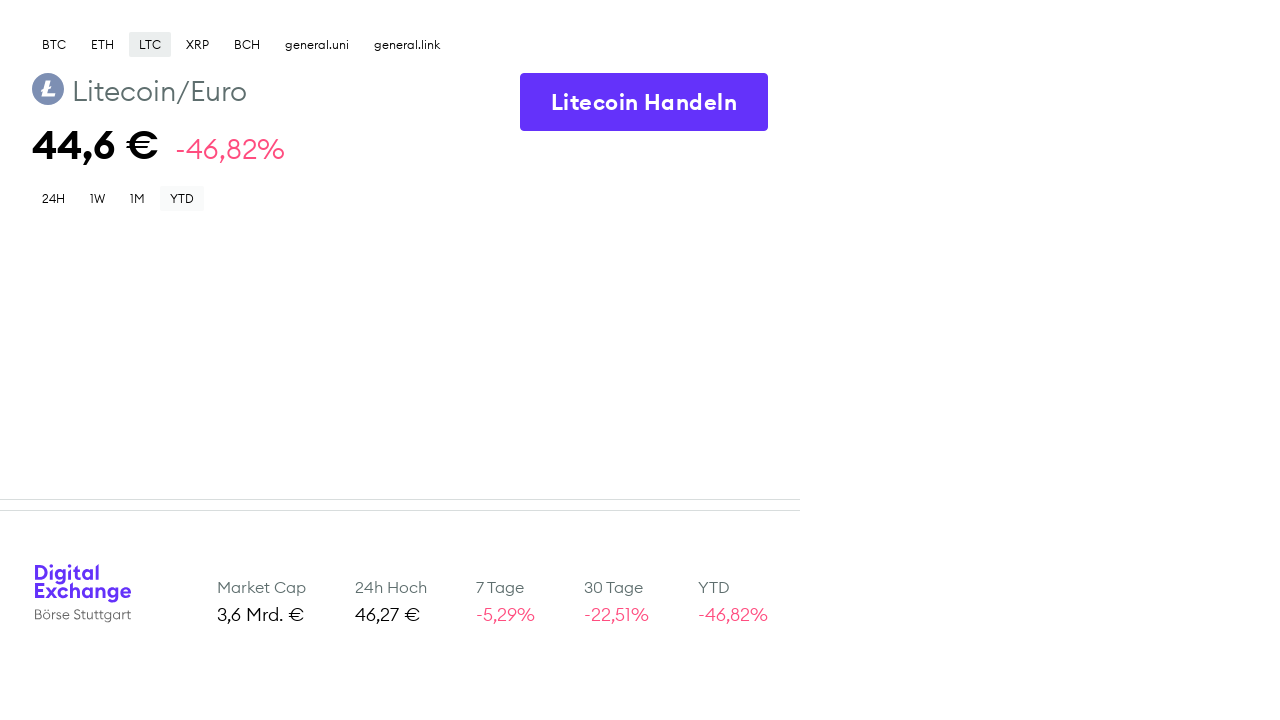

Clicked XRP cryptocurrency tab at (198, 44) on xpath=//div[text()='XRP']
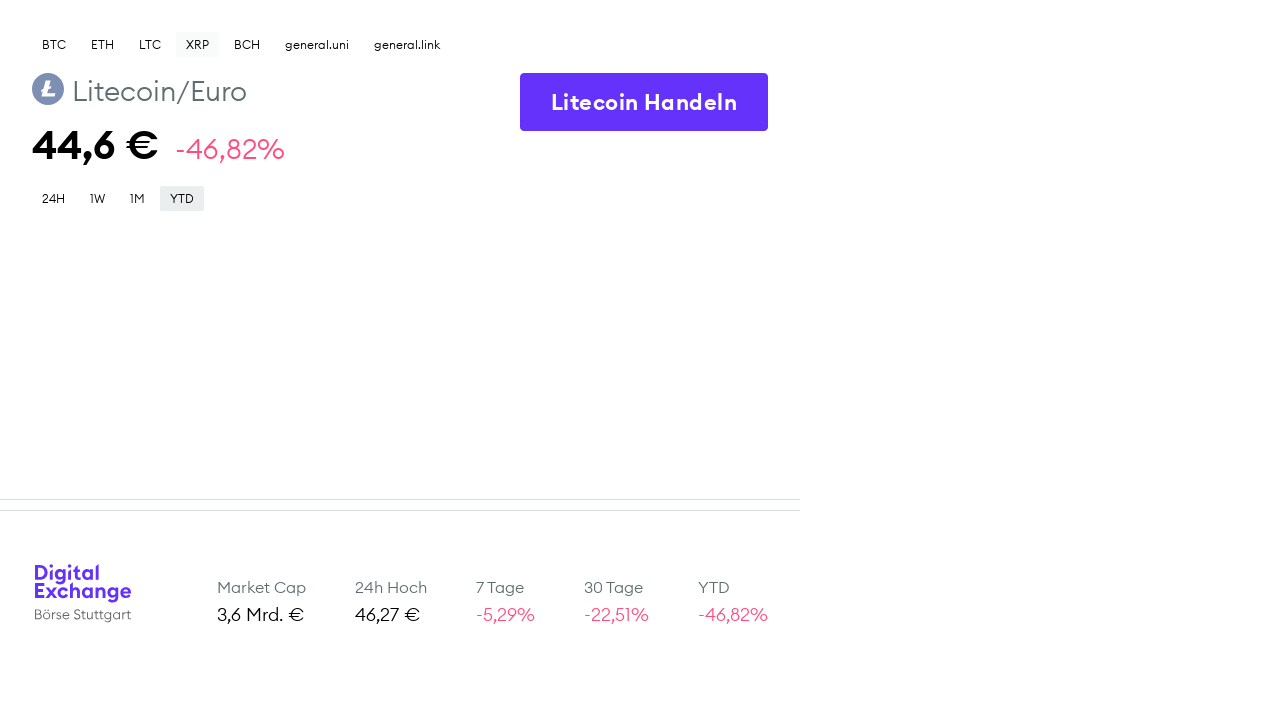

Clicked 24H time range filter for XRP at (54, 198) on xpath=//div[text()='24H']
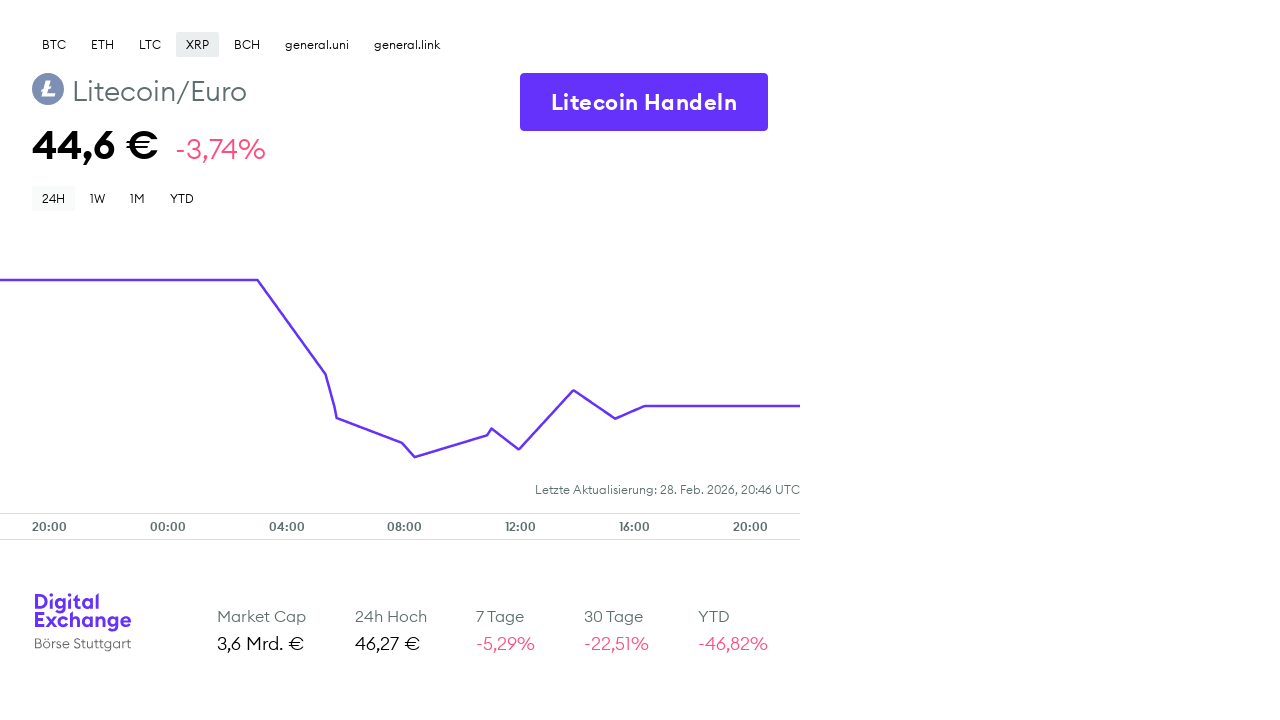

Clicked 1W time range filter for XRP at (98, 198) on xpath=//div[text()='1W']
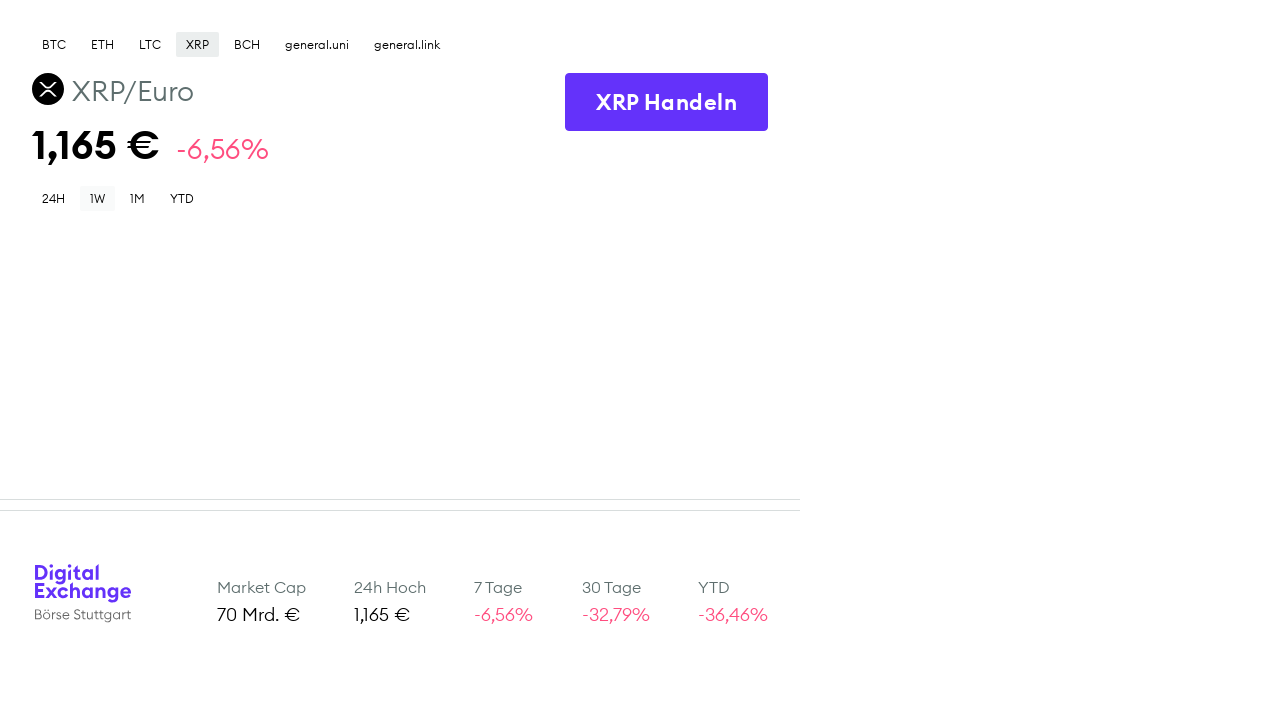

Clicked 1M time range filter for XRP at (138, 198) on xpath=//div[text()='1M']
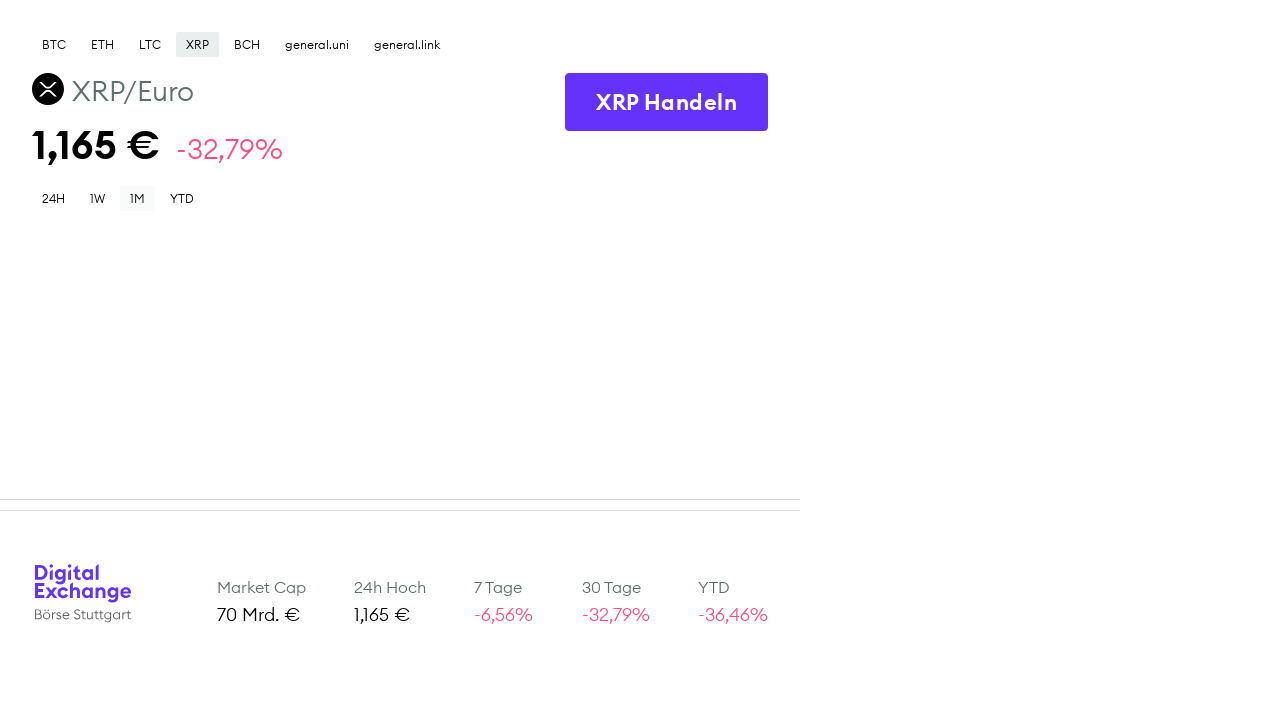

Clicked YTD time range filter for XRP at (182, 198) on xpath=//div[text()='YTD'][1]
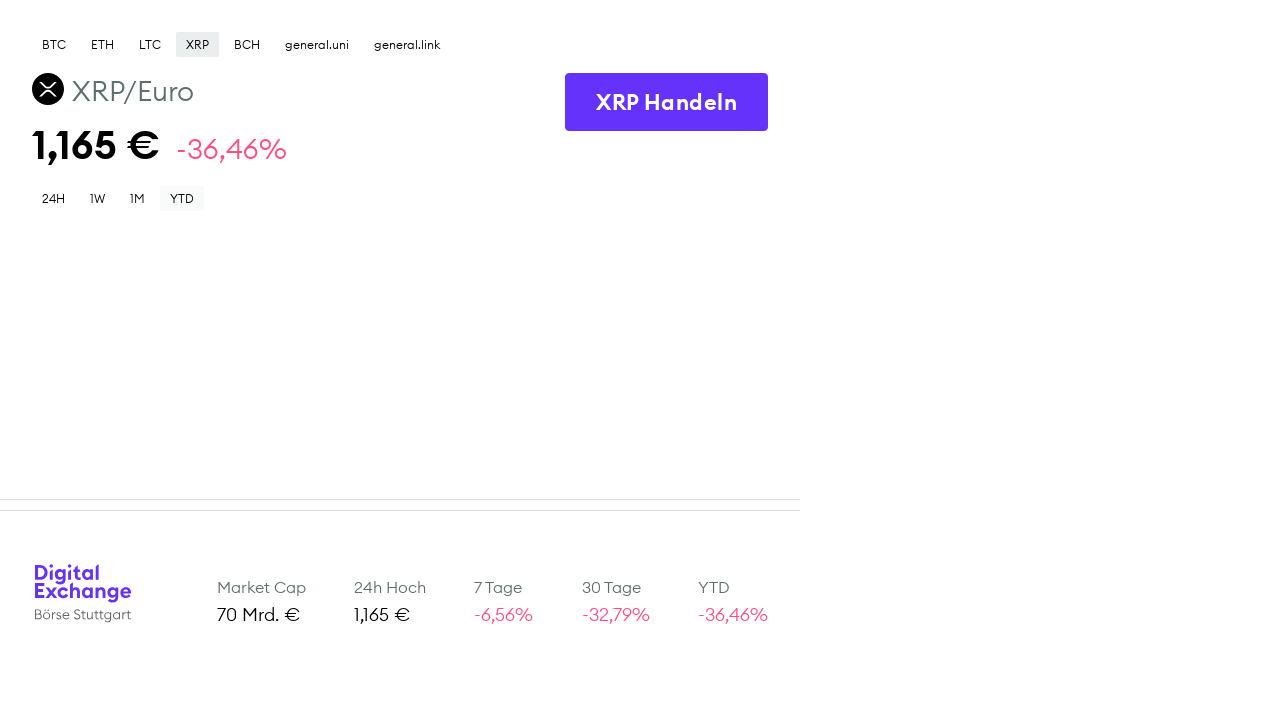

Clicked BCH cryptocurrency tab at (247, 44) on xpath=//div[text()='BCH']
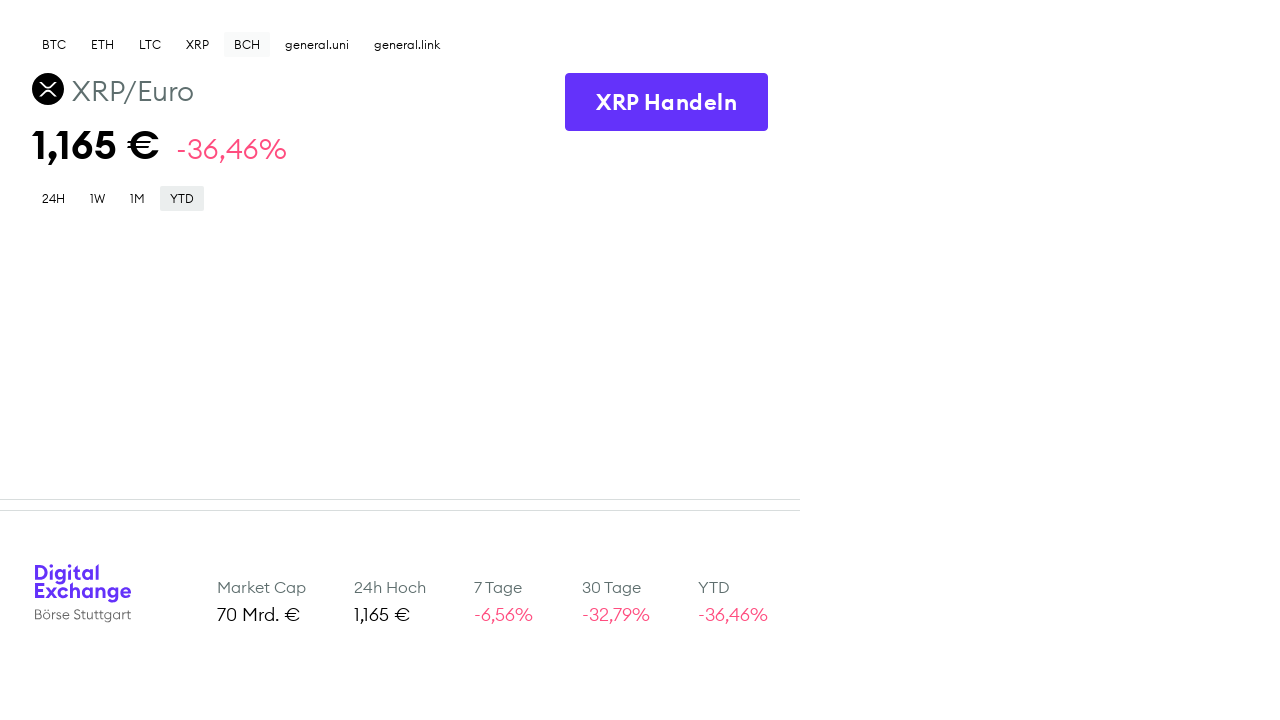

Clicked 24H time range filter for BCH at (54, 198) on xpath=//div[text()='24H']
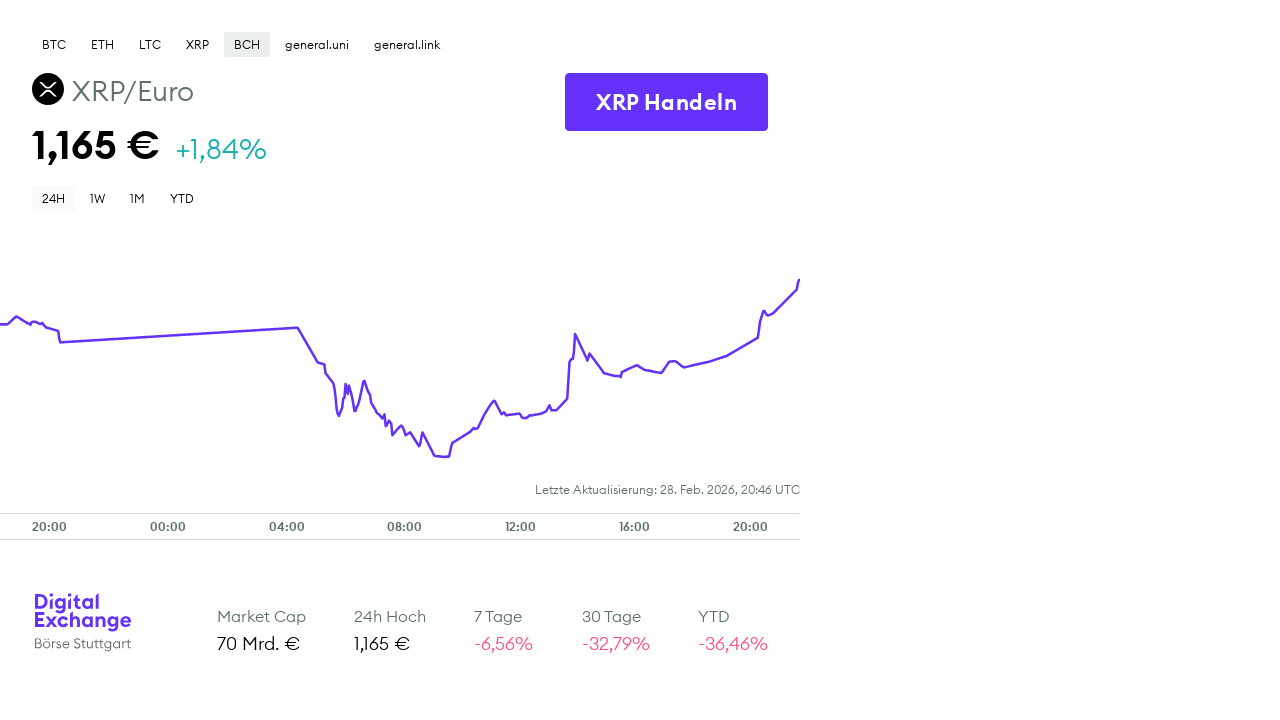

Clicked 1W time range filter for BCH at (98, 198) on xpath=//div[text()='1W']
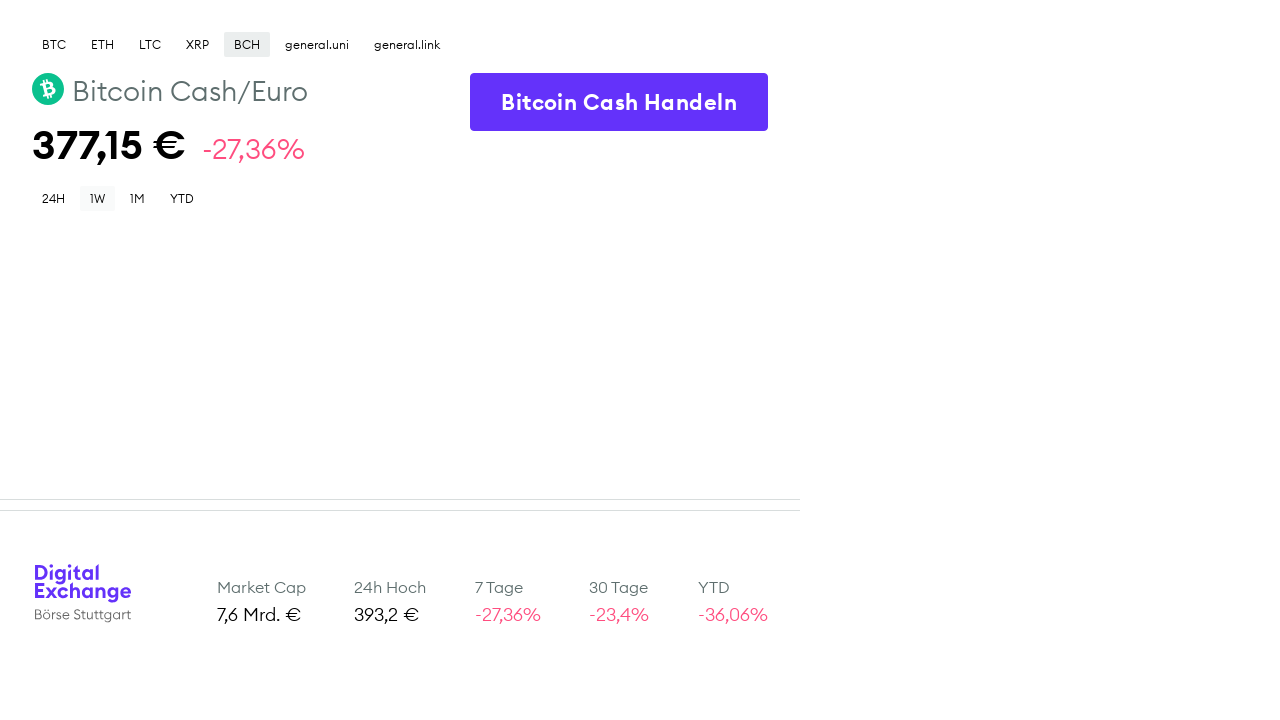

Clicked 1M time range filter for BCH at (138, 198) on xpath=//div[text()='1M']
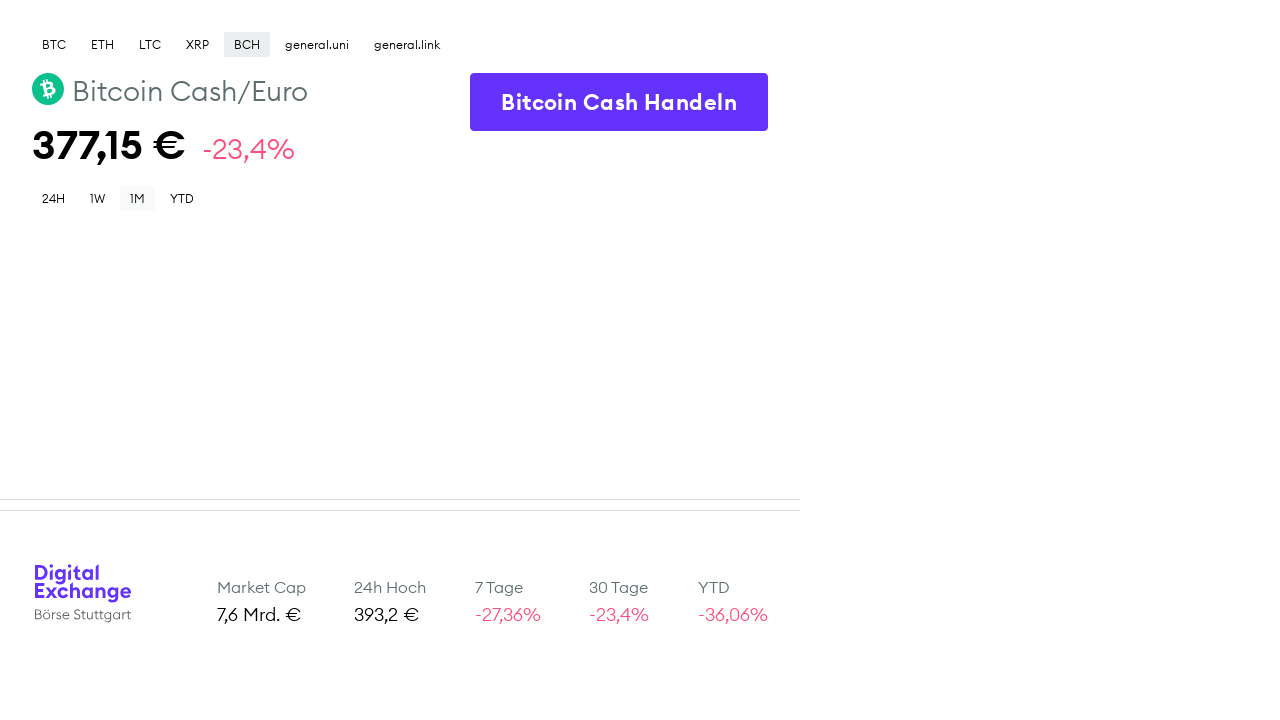

Clicked YTD time range filter for BCH at (182, 198) on xpath=//div[text()='YTD'][1]
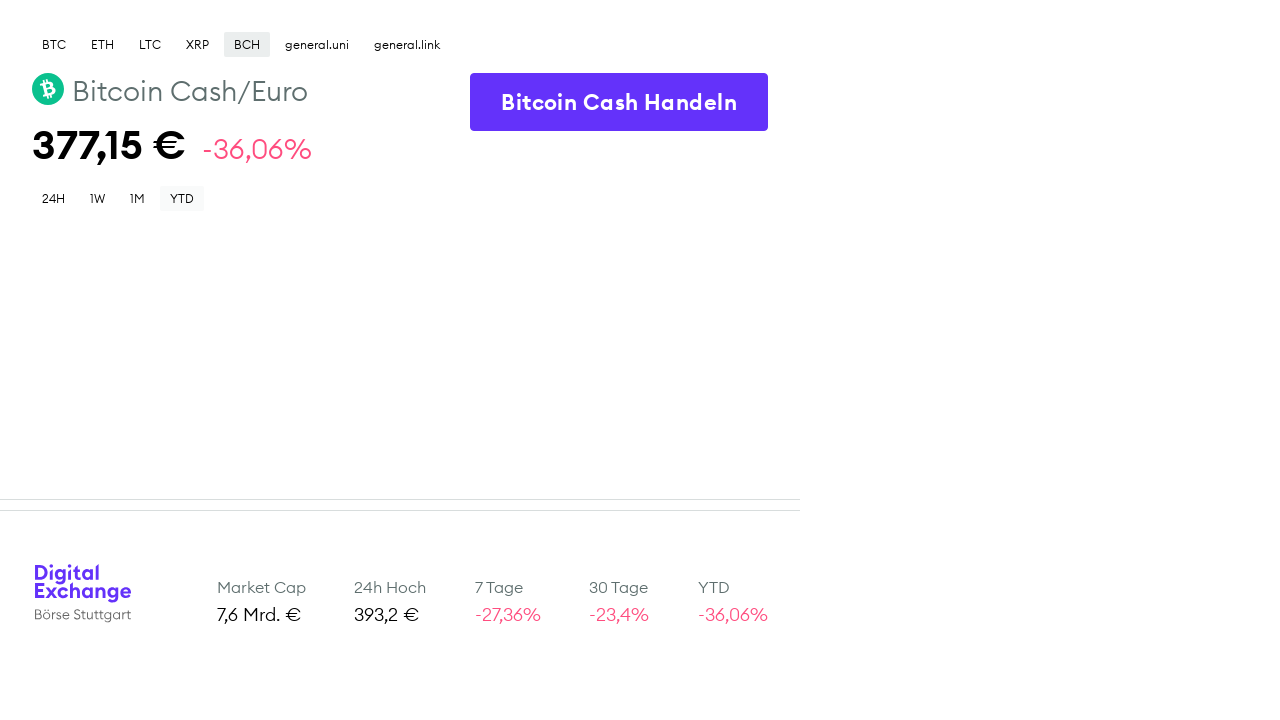

Clicked UNI cryptocurrency tab at (317, 44) on xpath=//div[text()='general.uni']
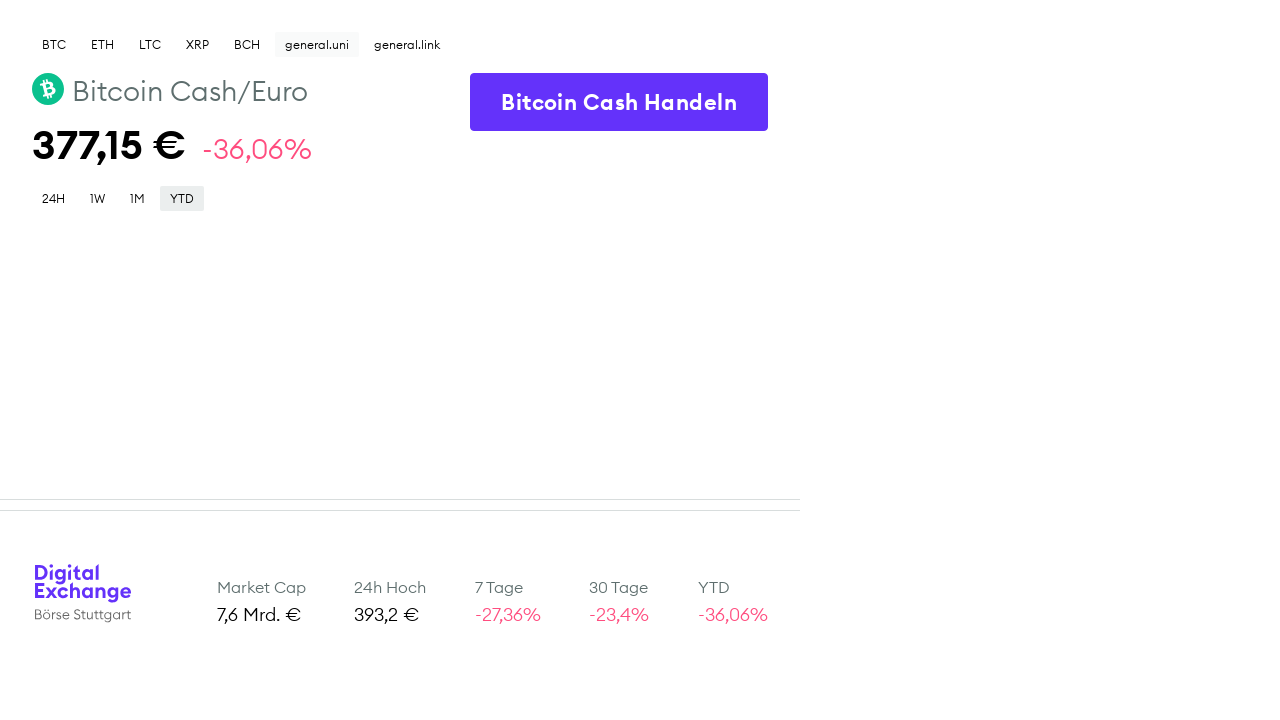

Clicked 24H time range filter for UNI at (54, 198) on xpath=//div[text()='24H']
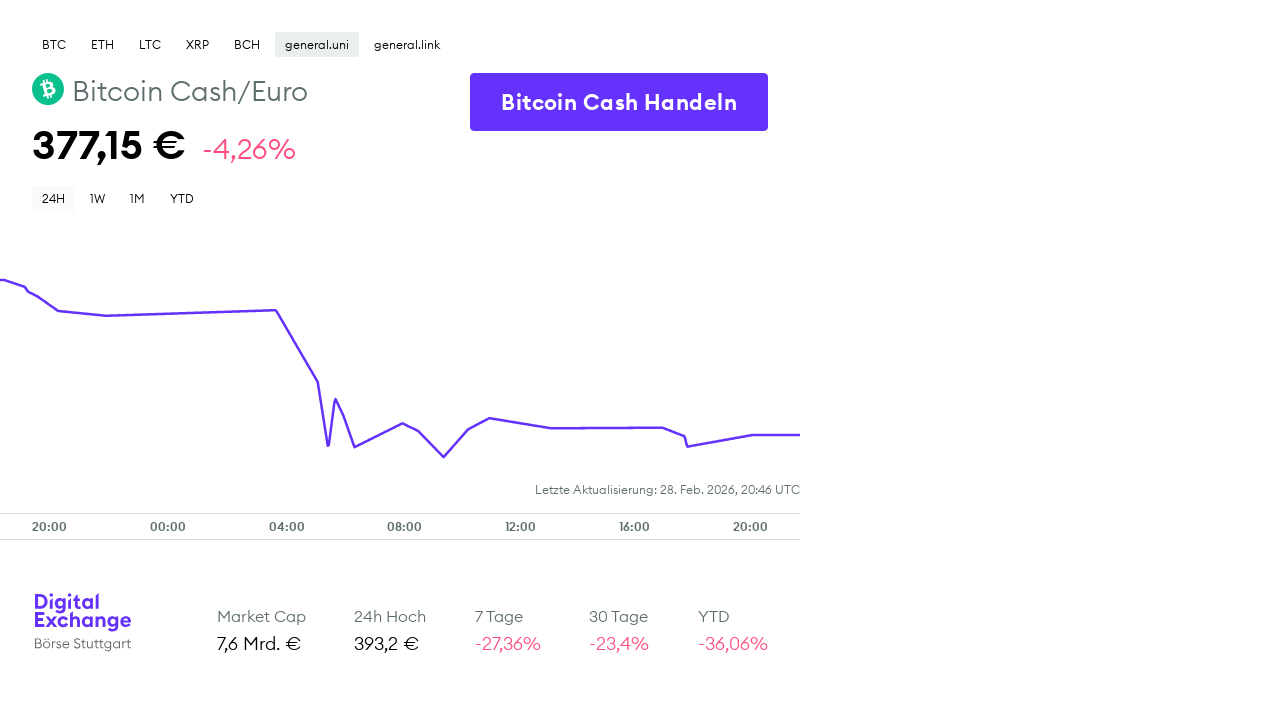

Clicked 1W time range filter for UNI at (98, 198) on xpath=//div[text()='1W']
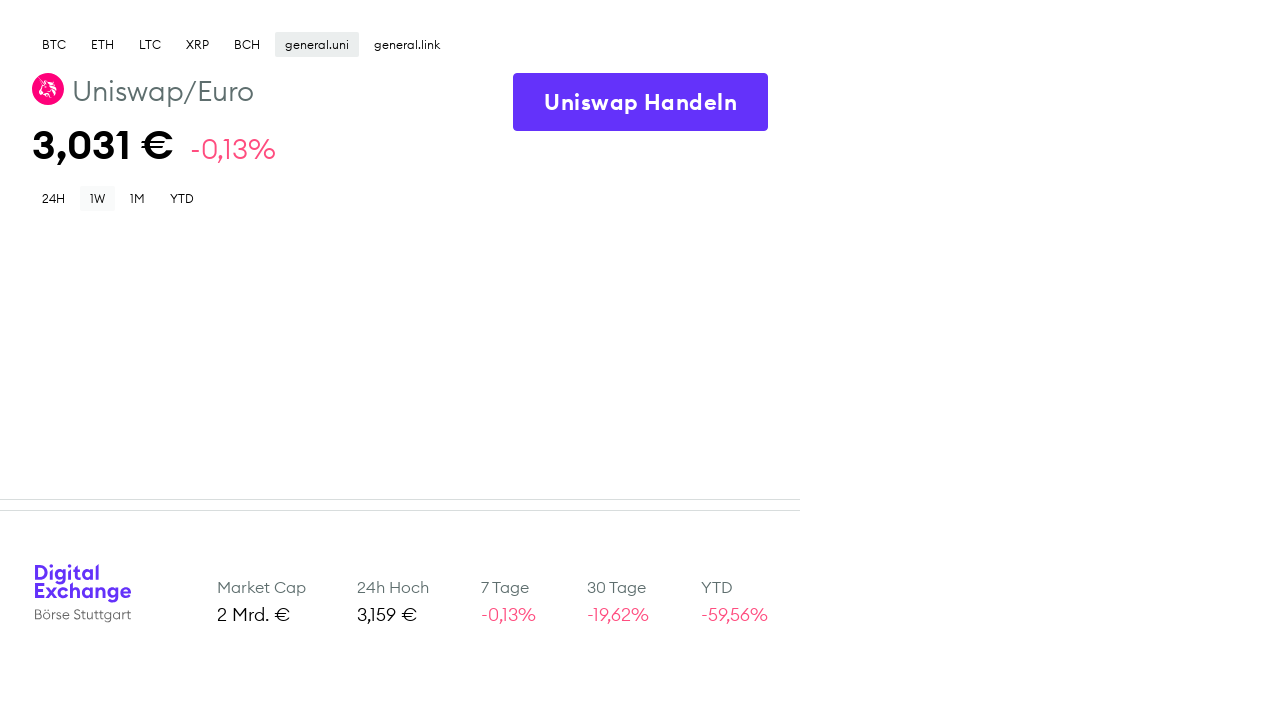

Clicked 1M time range filter for UNI at (138, 198) on xpath=//div[text()='1M']
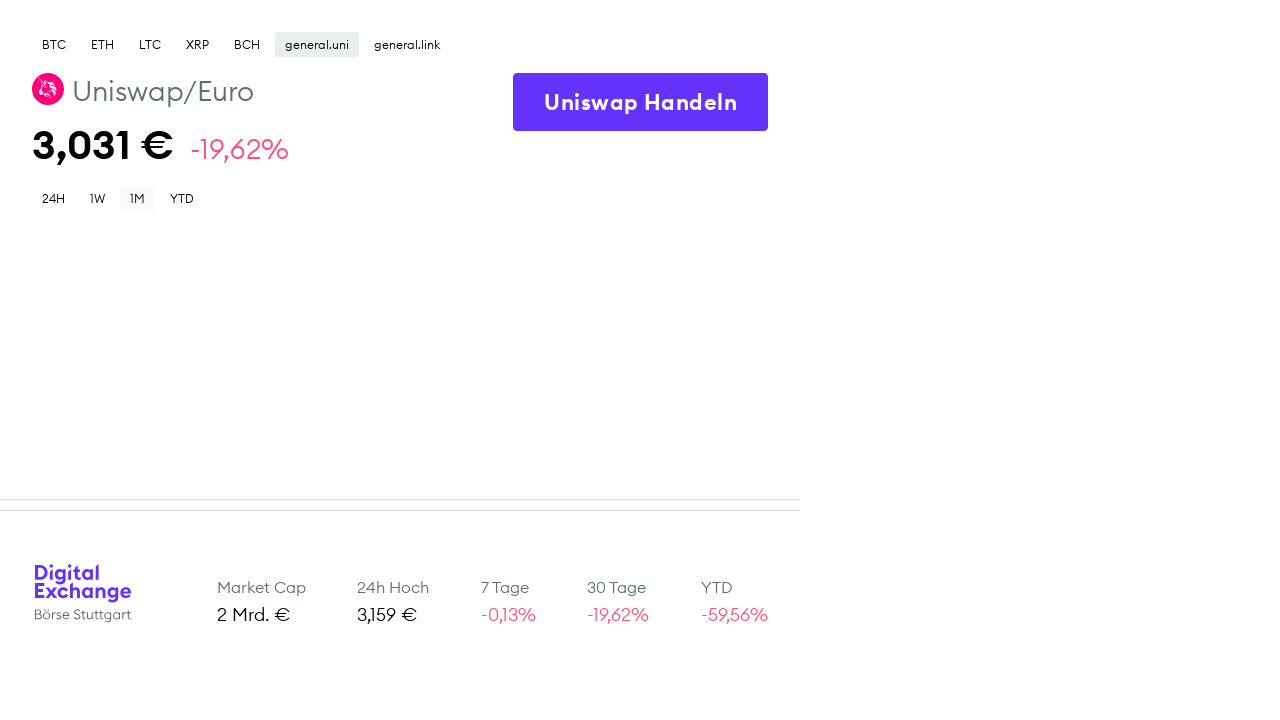

Clicked YTD time range filter for UNI at (182, 198) on xpath=//div[text()='YTD'][1]
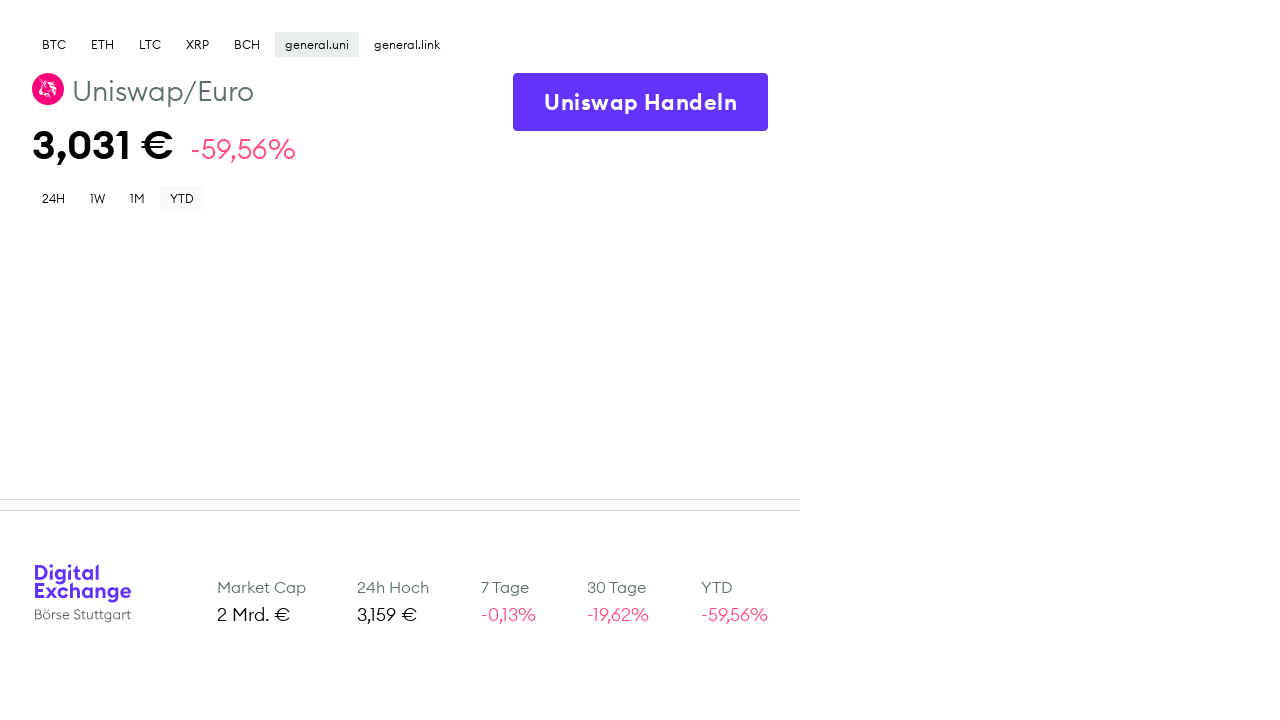

Clicked LINK cryptocurrency tab at (407, 44) on xpath=//div[text()='general.link']
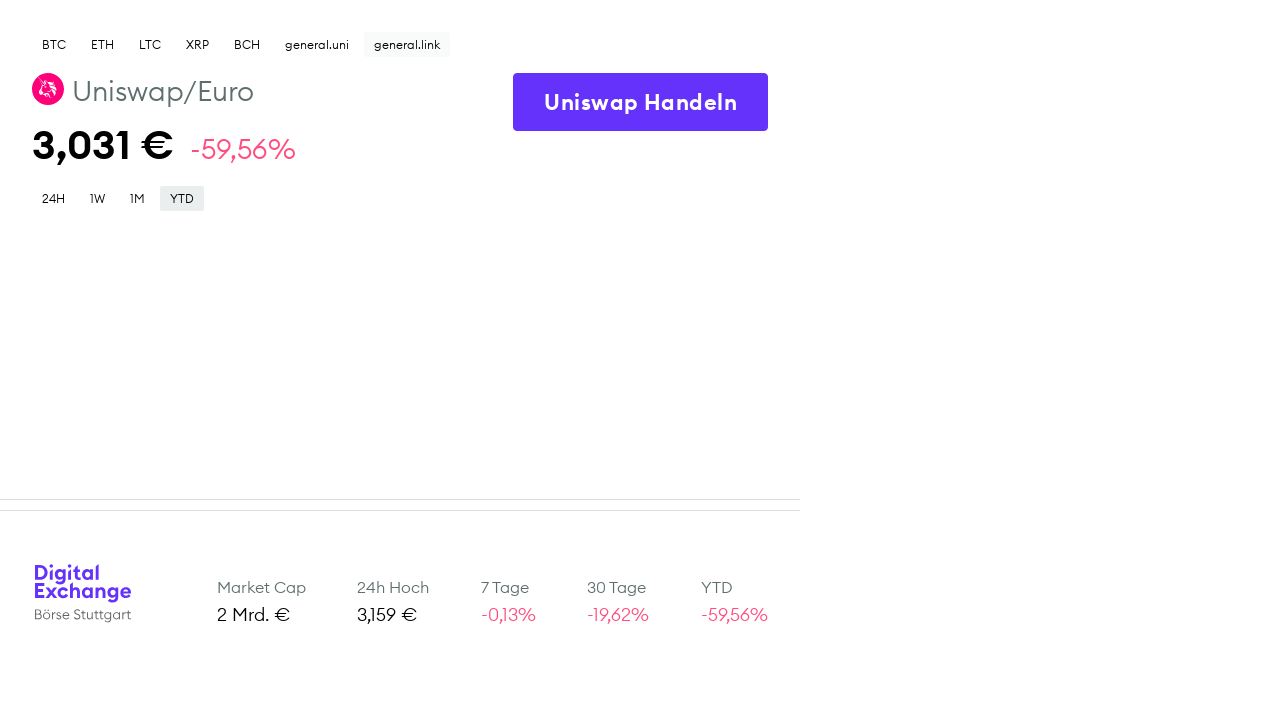

Clicked 24H time range filter for LINK at (54, 198) on xpath=//div[text()='24H']
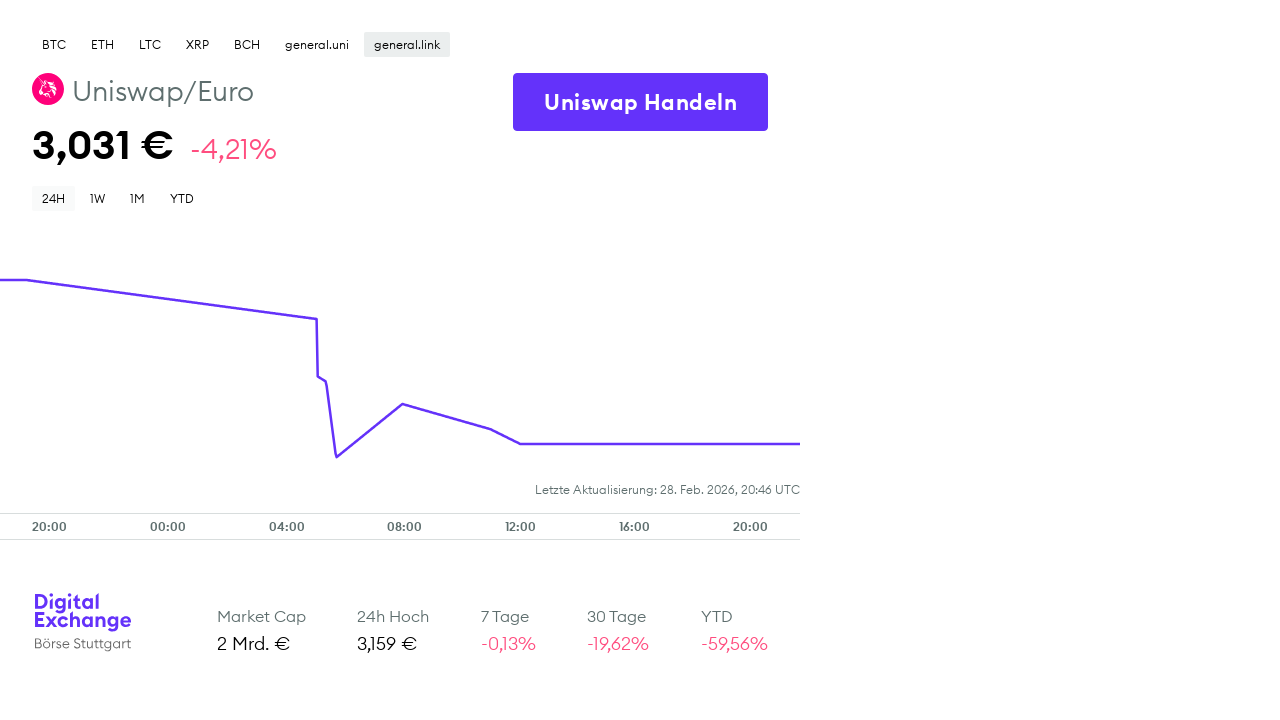

Clicked 1W time range filter for LINK at (98, 198) on xpath=//div[text()='1W']
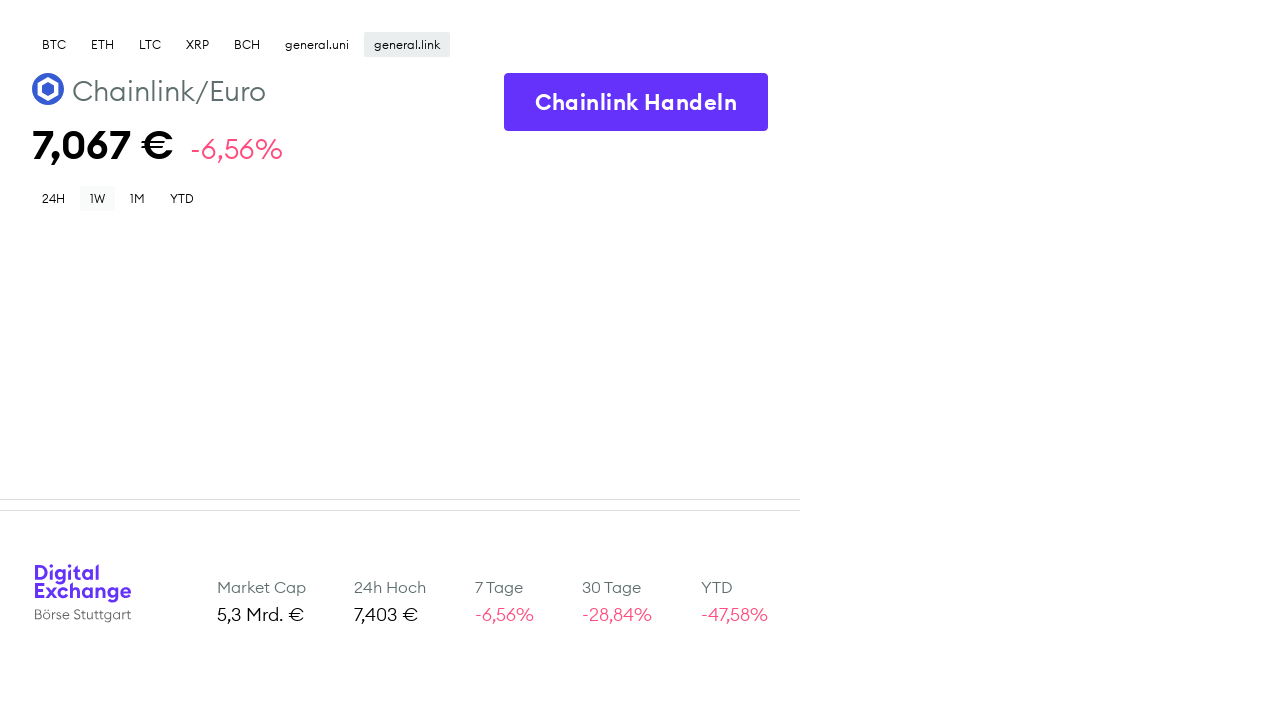

Clicked 1M time range filter for LINK at (138, 198) on xpath=//div[text()='1M']
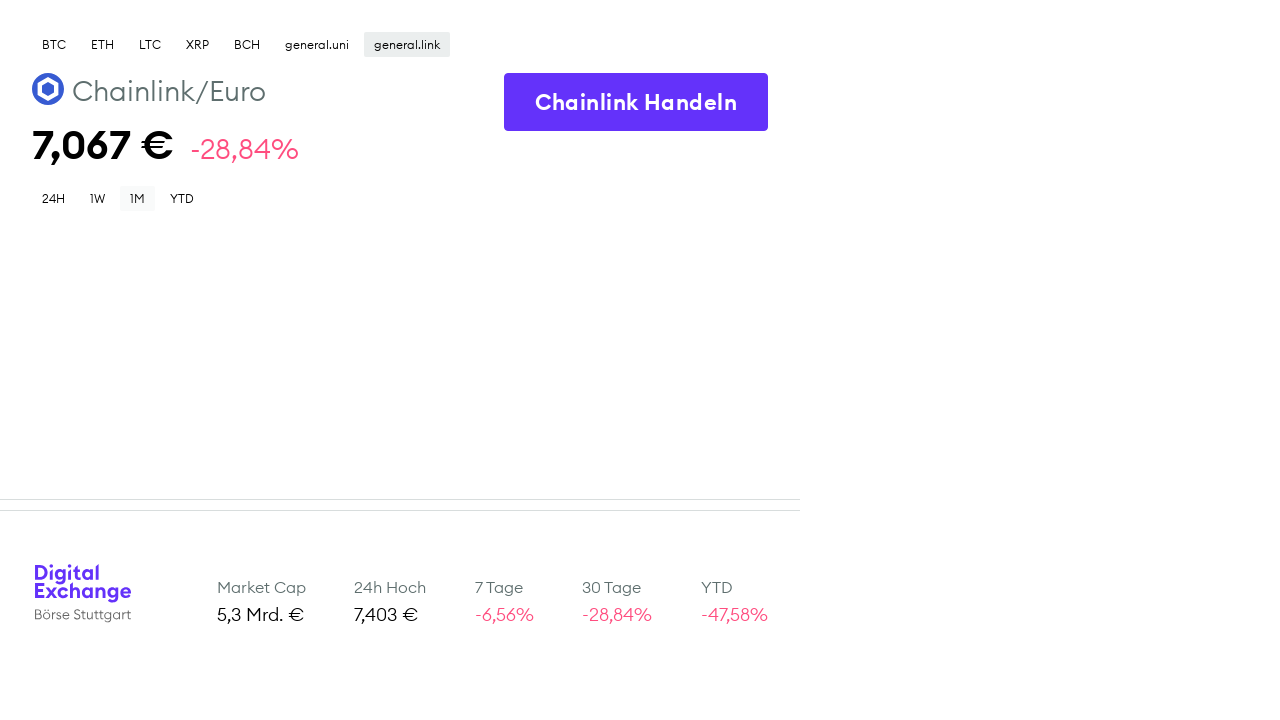

Clicked YTD time range filter for LINK at (182, 198) on xpath=//div[text()='YTD'][1]
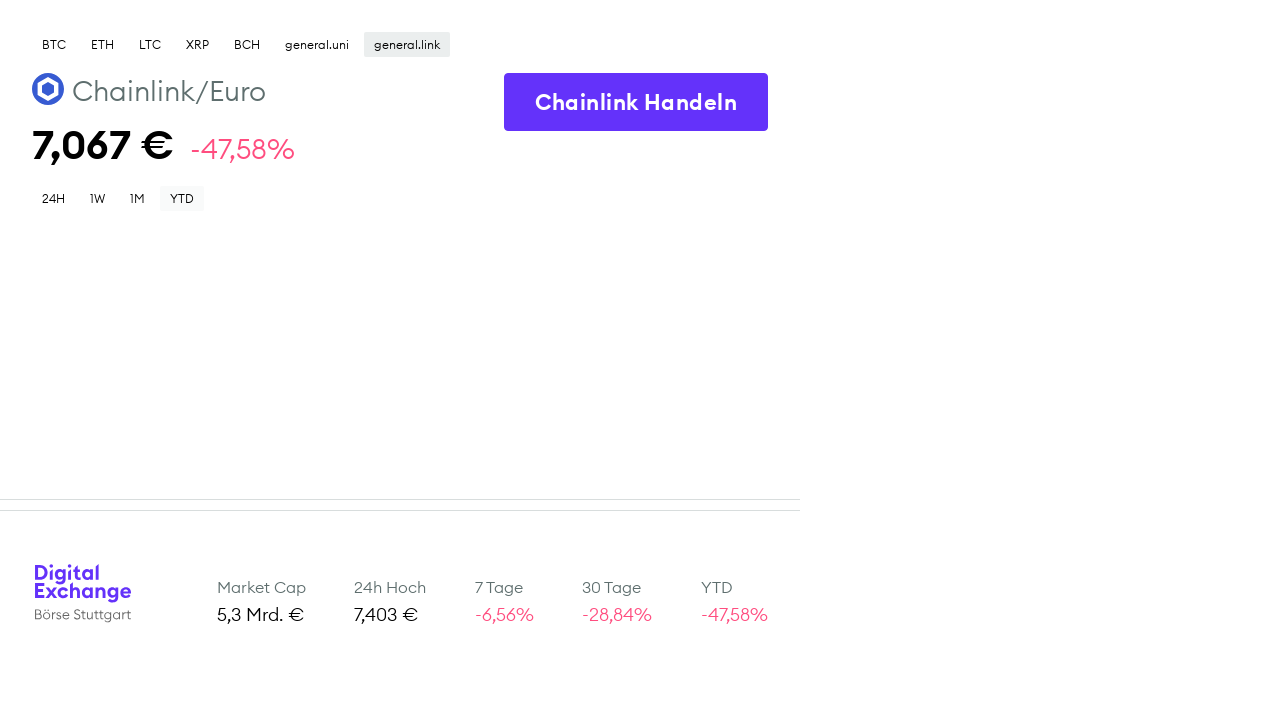

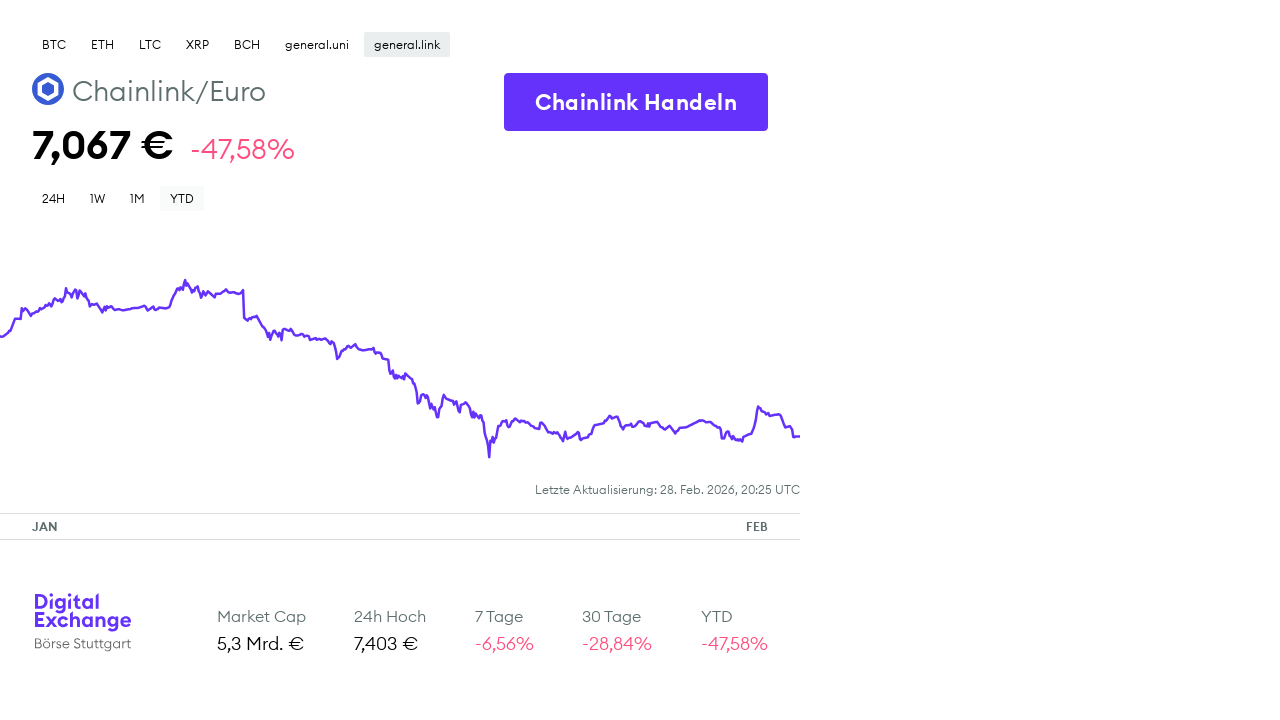